Tests e-commerce functionality by searching for products containing "ber", adding all matching items to cart, viewing the cart, applying a promo code, and proceeding to checkout.

Starting URL: https://rahulshettyacademy.com/seleniumPractise/#/

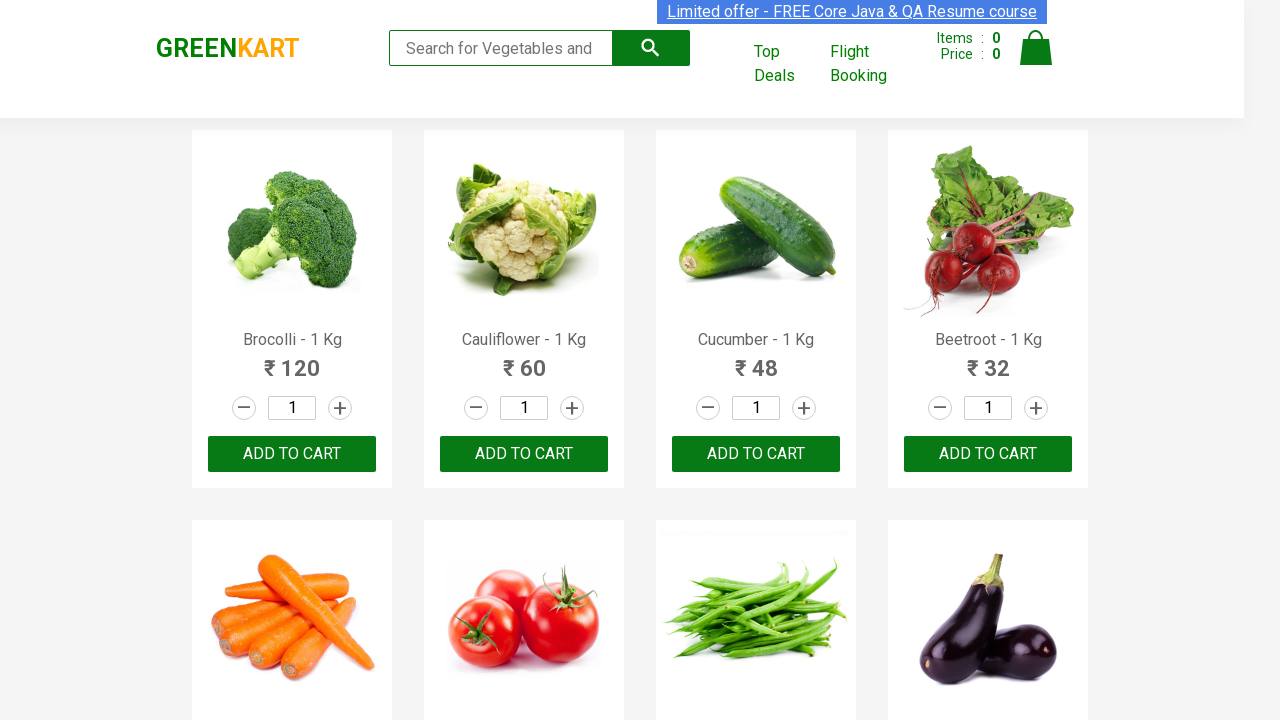

Filled search field with 'ber' to filter products on input[type='search']
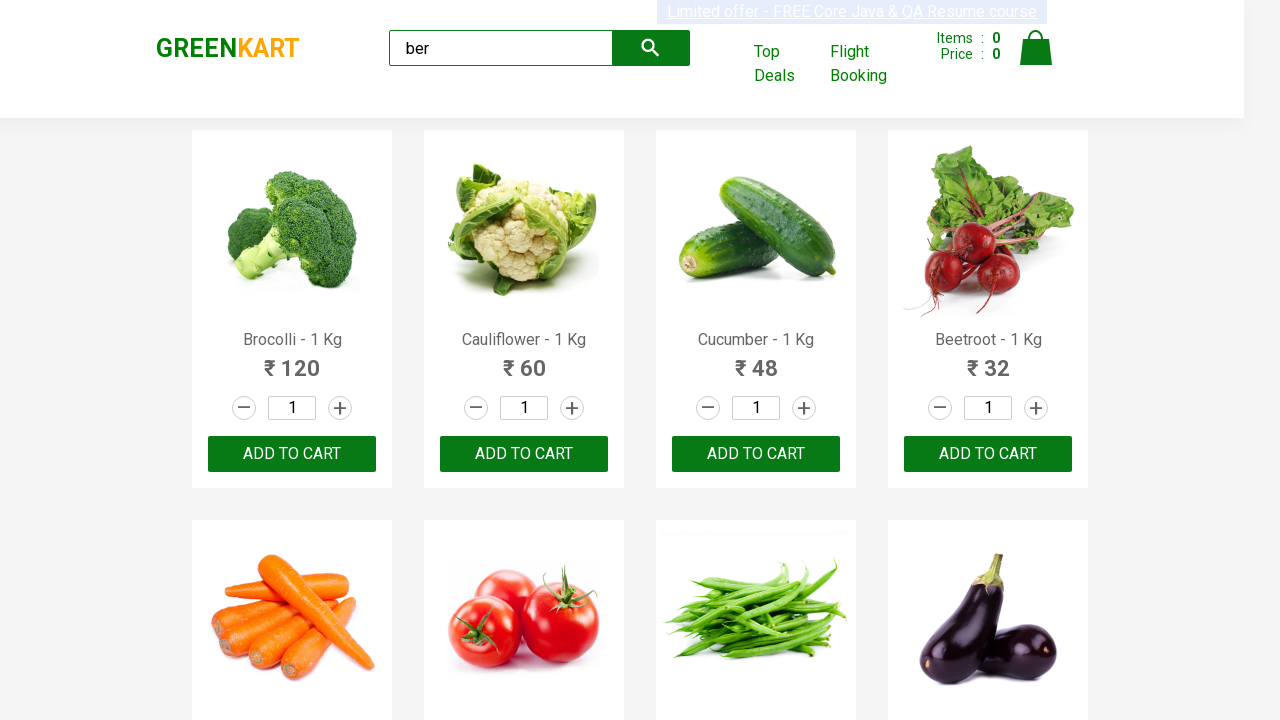

Waited for filtered products to load
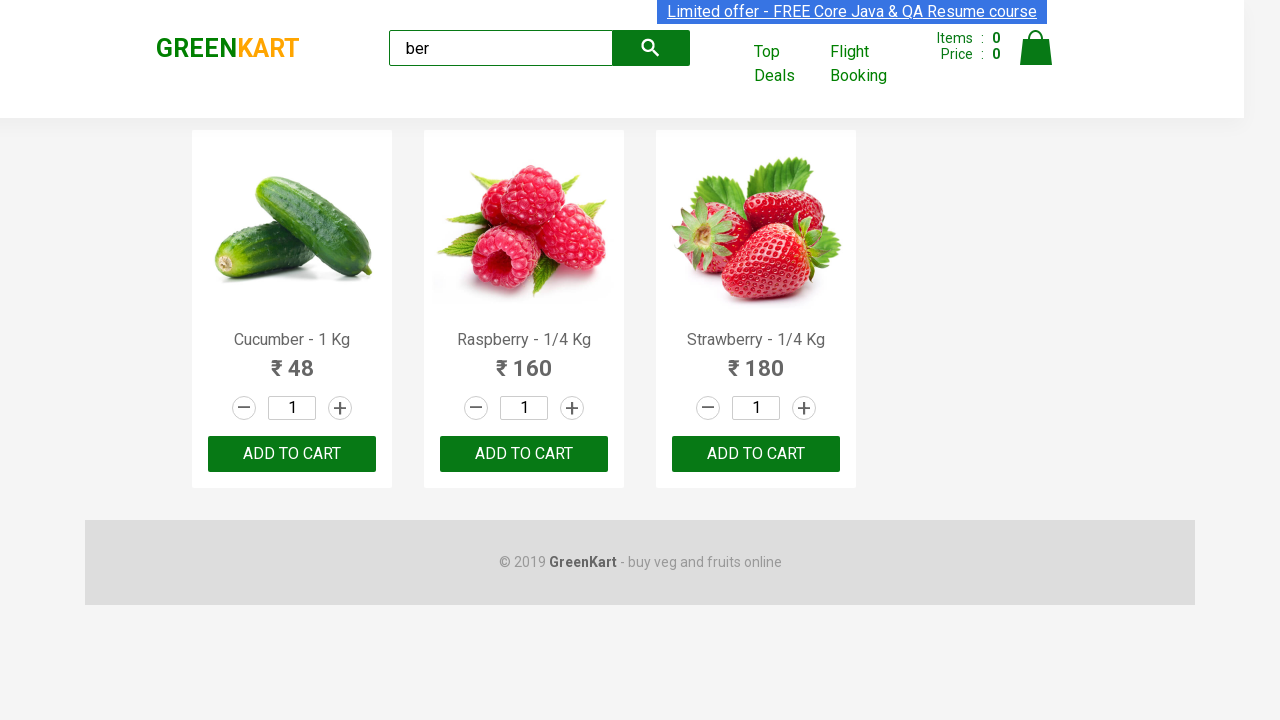

Clicked add to cart button for a product matching 'ber' at (292, 454) on div.products div.product button >> nth=0
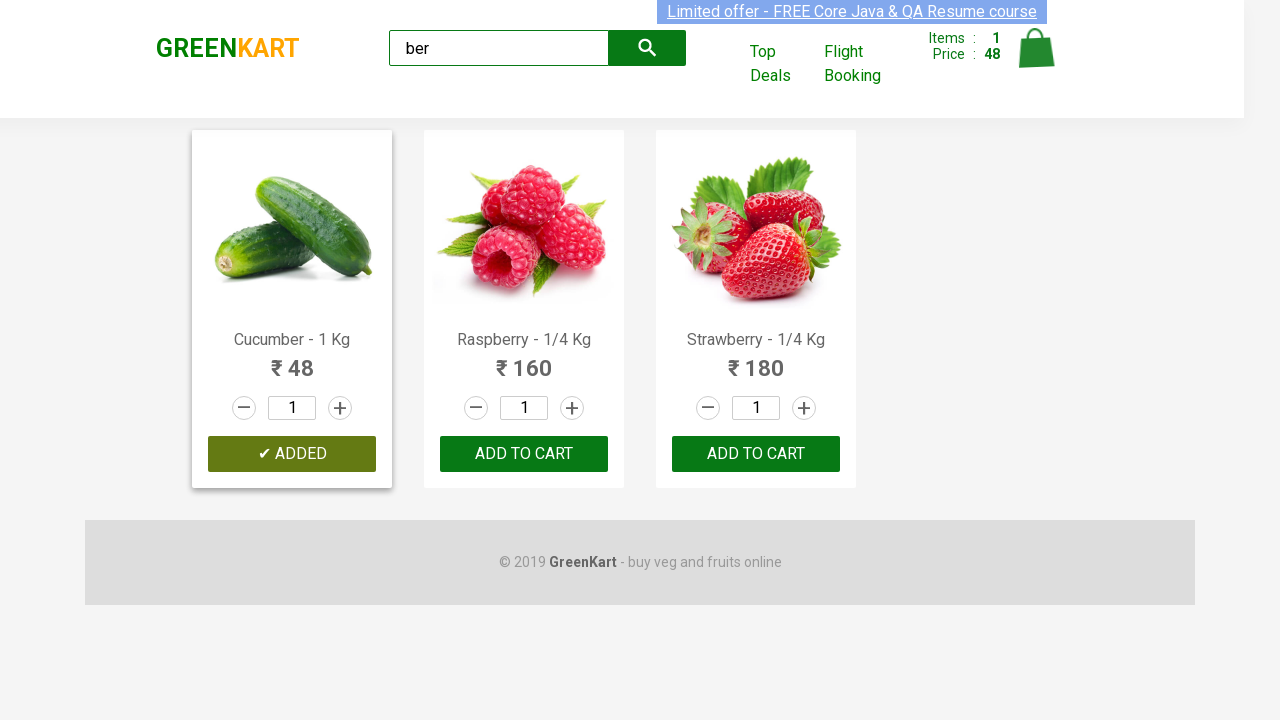

Clicked add to cart button for a product matching 'ber' at (524, 454) on div.products div.product button >> nth=1
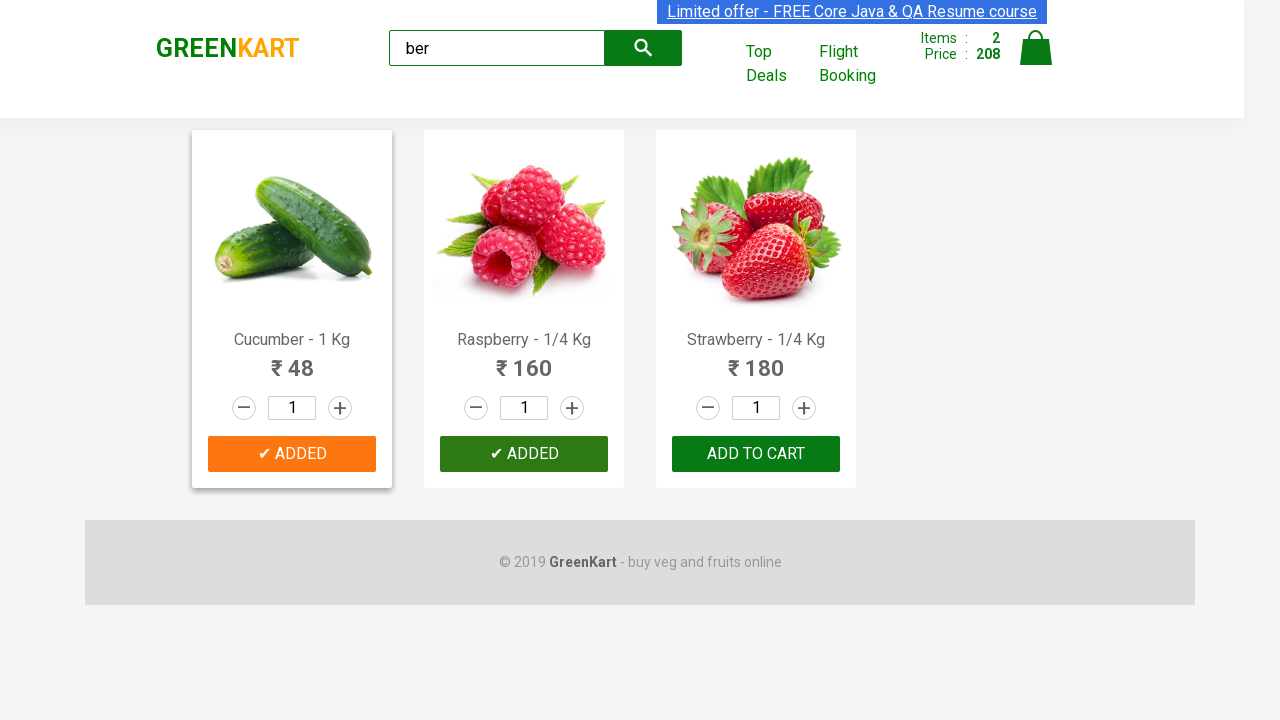

Clicked add to cart button for a product matching 'ber' at (756, 454) on div.products div.product button >> nth=2
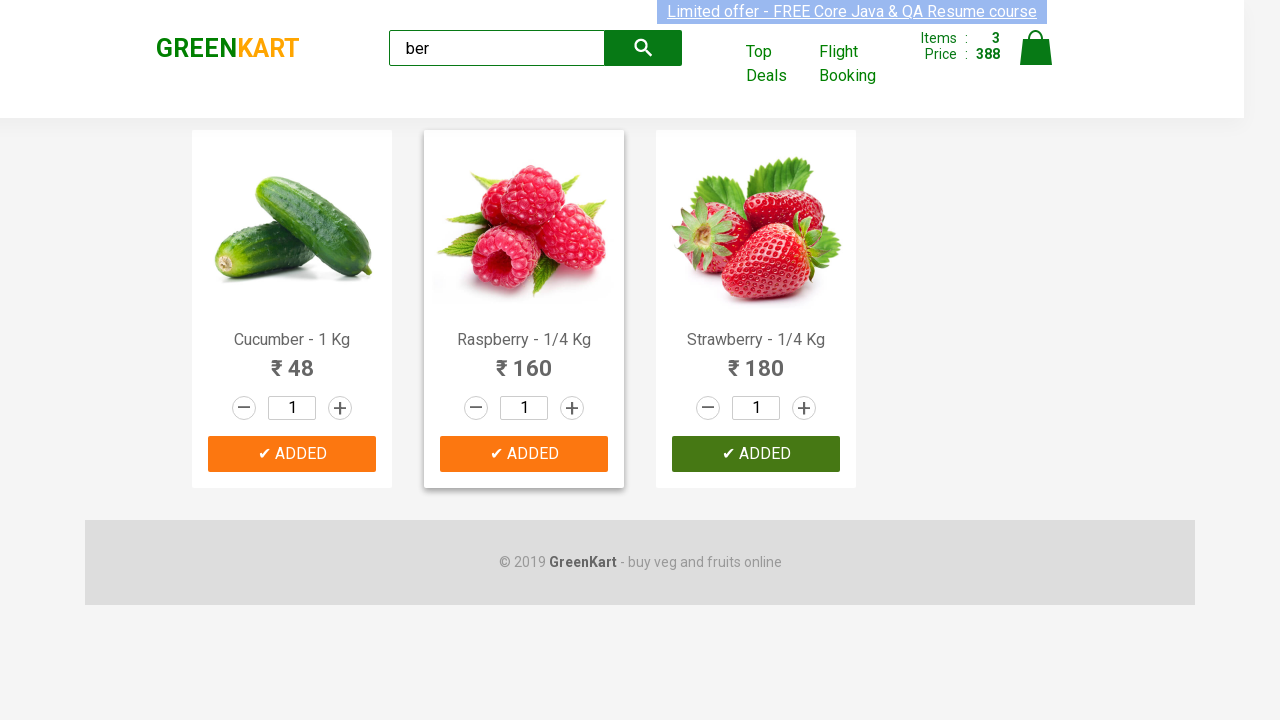

Waited for cart to update after adding products
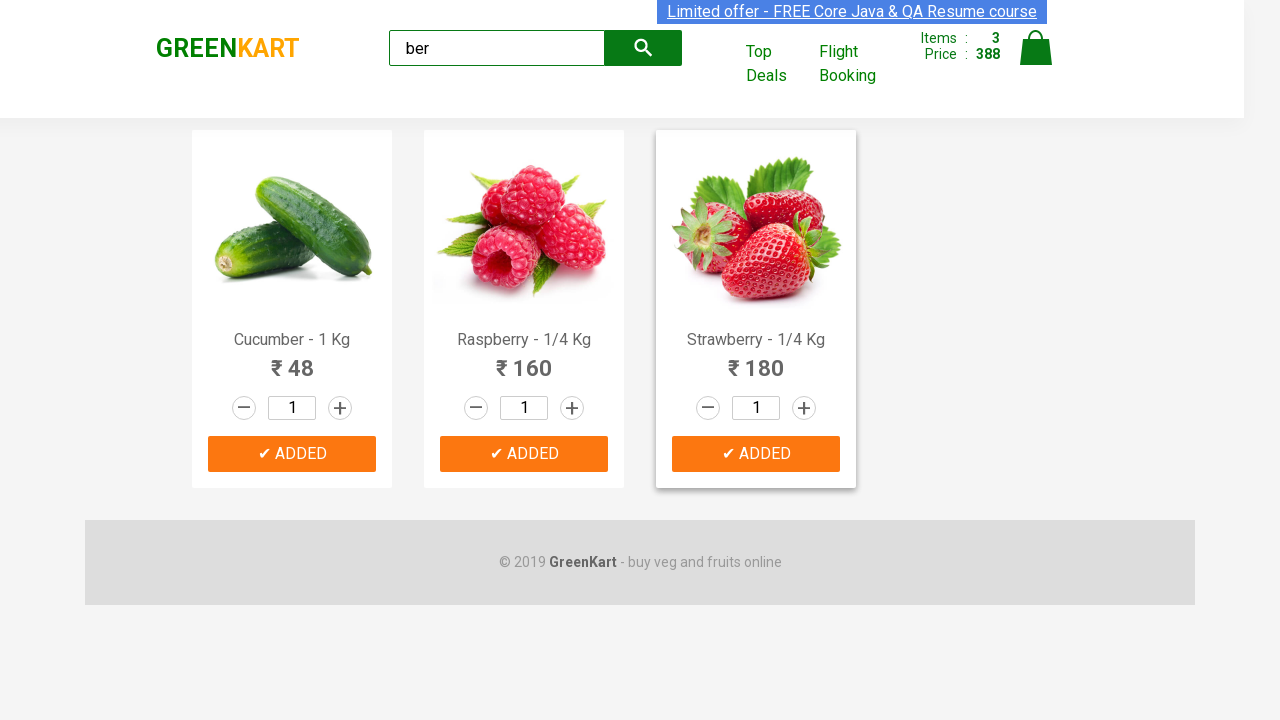

Clicked cart icon to open cart dropdown at (1036, 48) on img[alt='Cart']
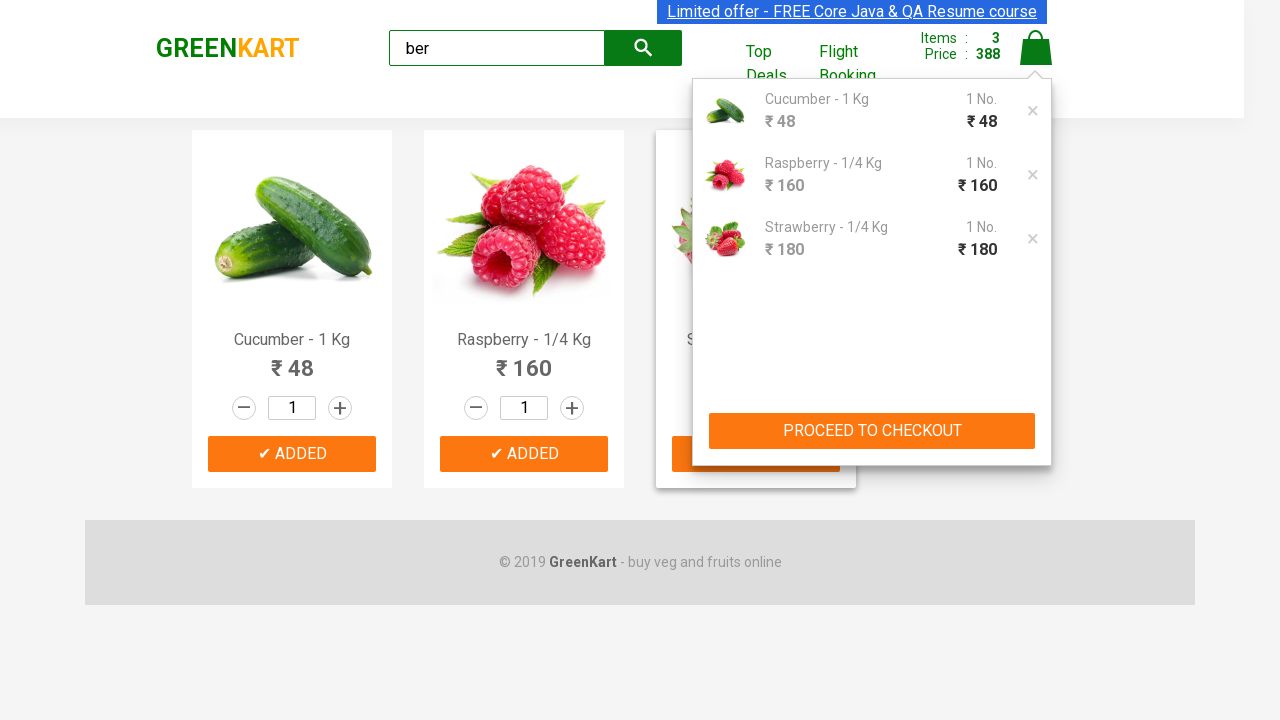

Clicked 'PROCEED TO CHECKOUT' button in cart dropdown at (872, 431) on div.cart-preview button:has-text('PROCEED TO CHECKOUT')
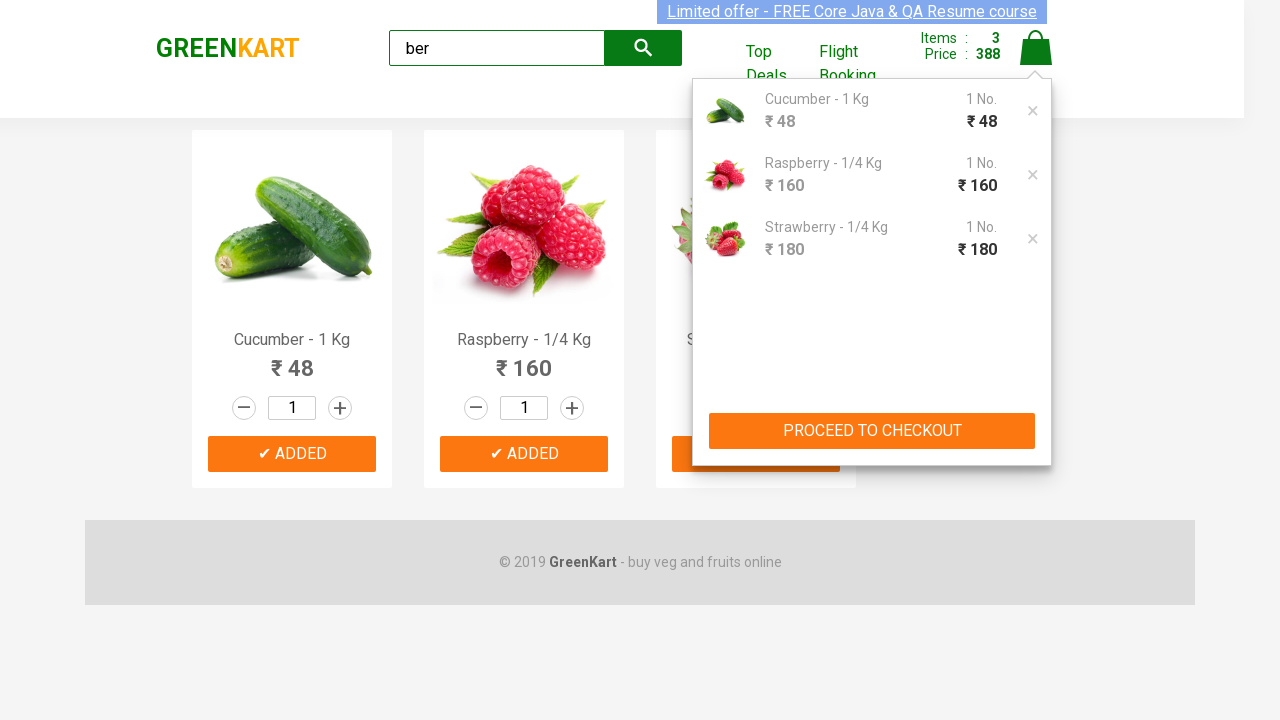

Checkout page loaded and promo code field is visible
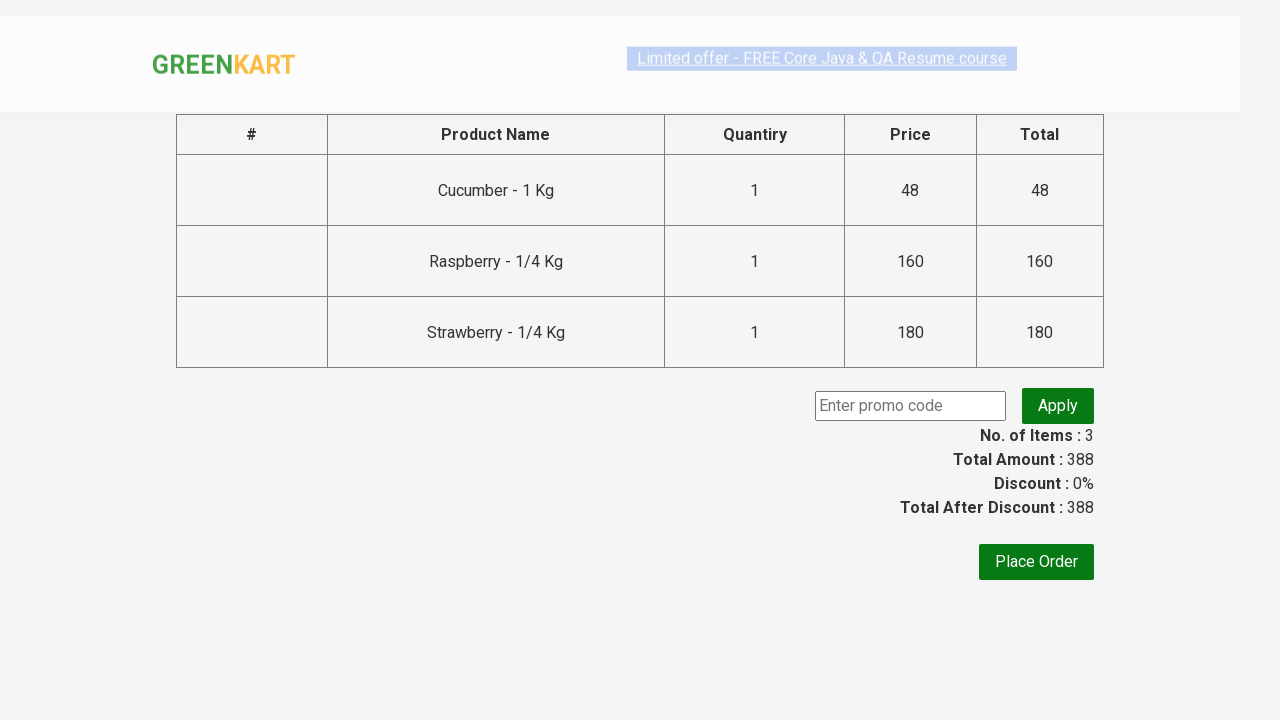

Filled promo code field with 'rahulshettyacademy' on .promoCode
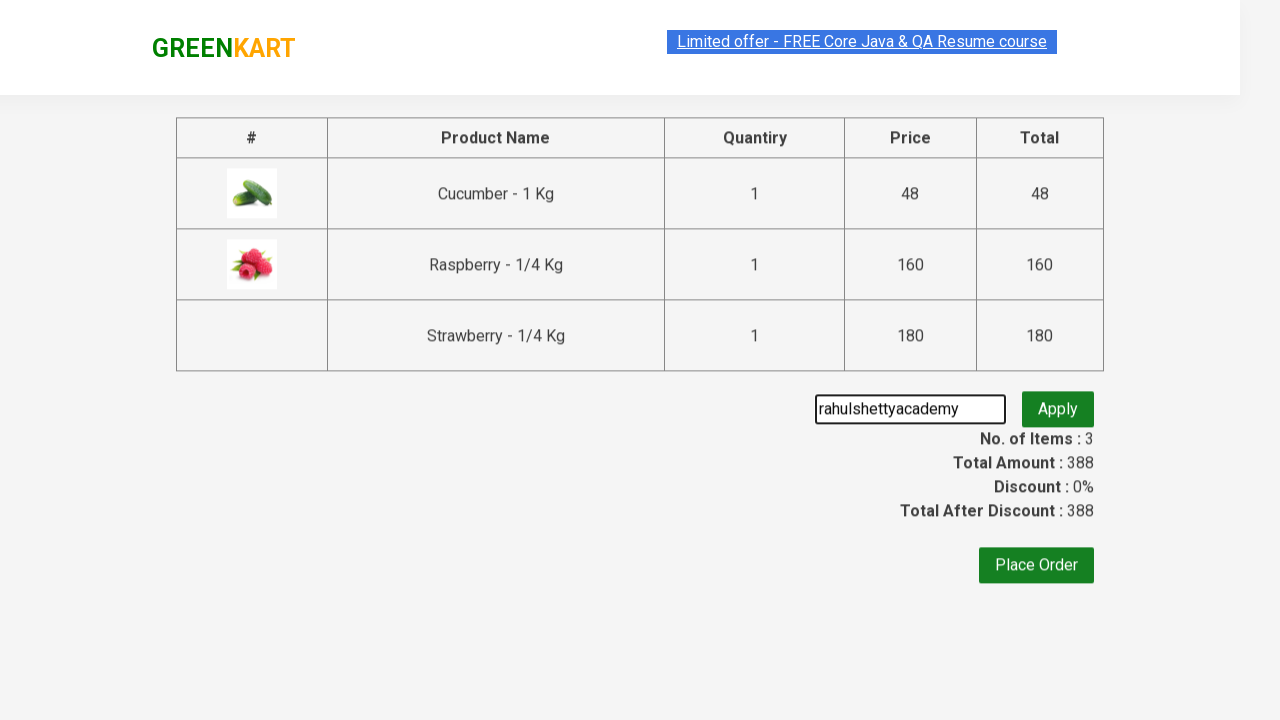

Clicked apply promo button to apply discount code at (1058, 406) on button.promoBtn
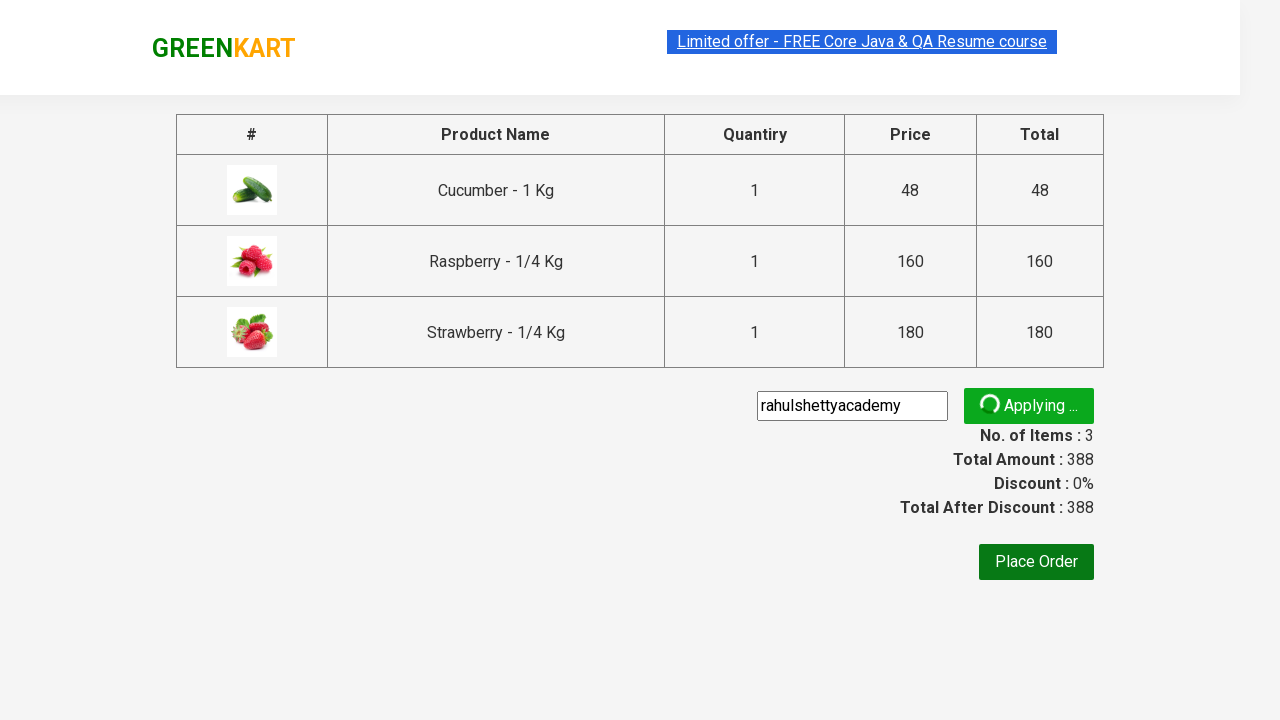

Discount amount field appeared, indicating promo was applied
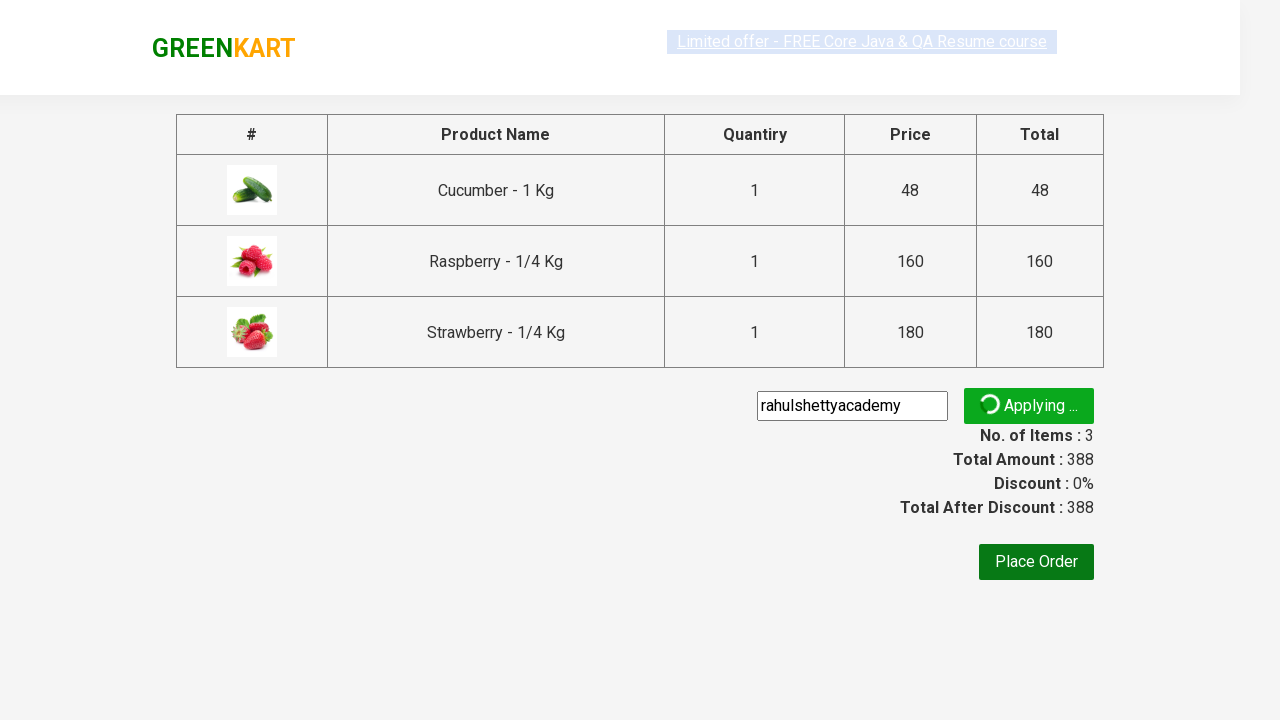

Waited for discount to fully process
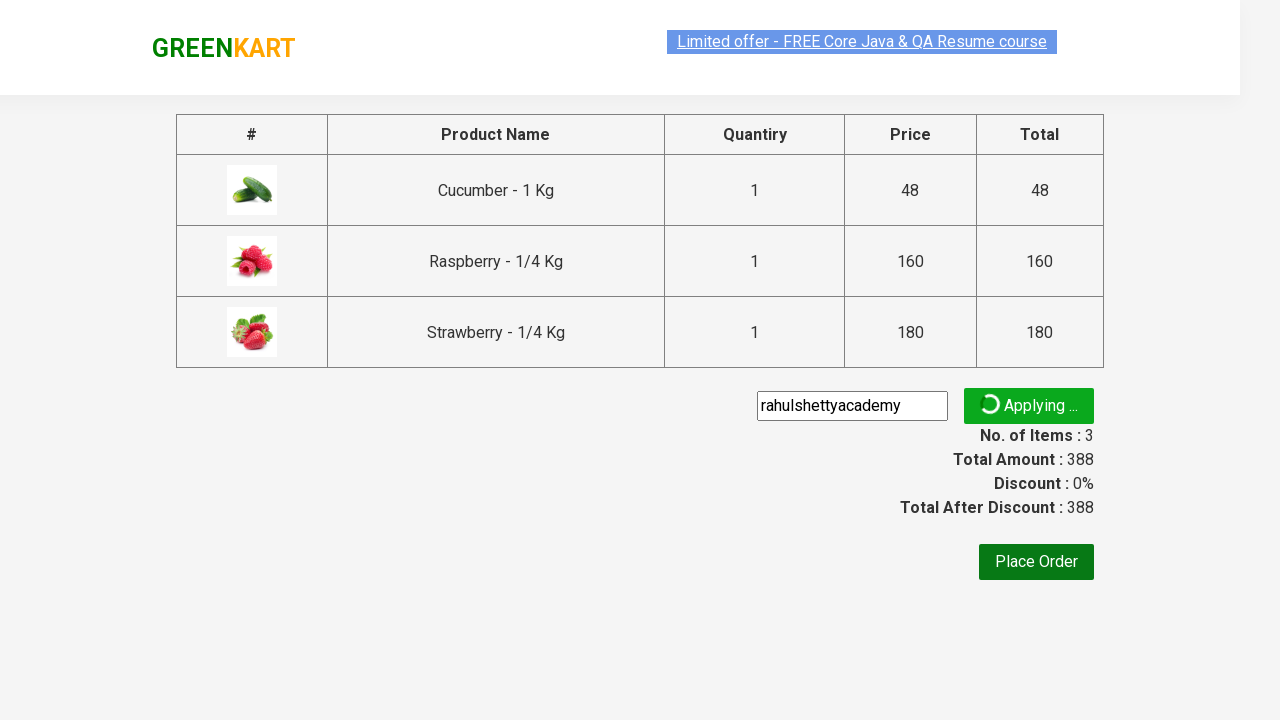

Clicked 'Place Order' button to proceed with checkout at (1036, 562) on button:has-text('Place Order')
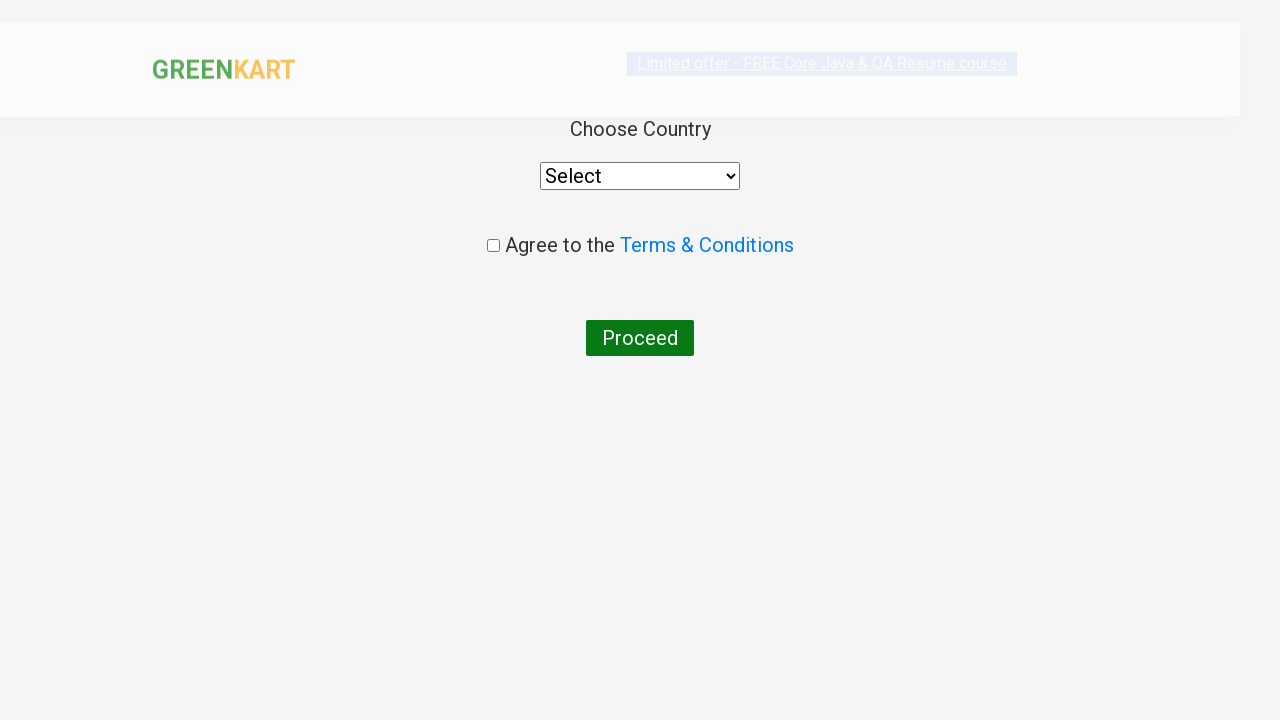

Waited for order confirmation page to load
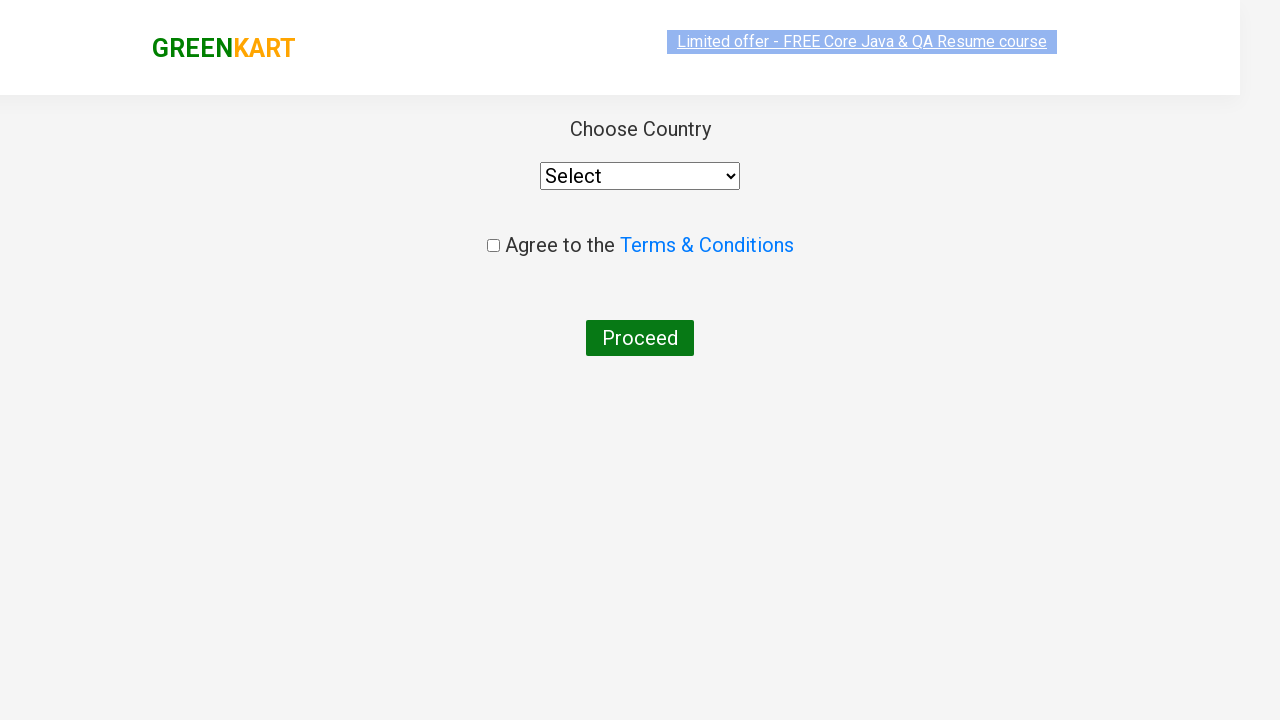

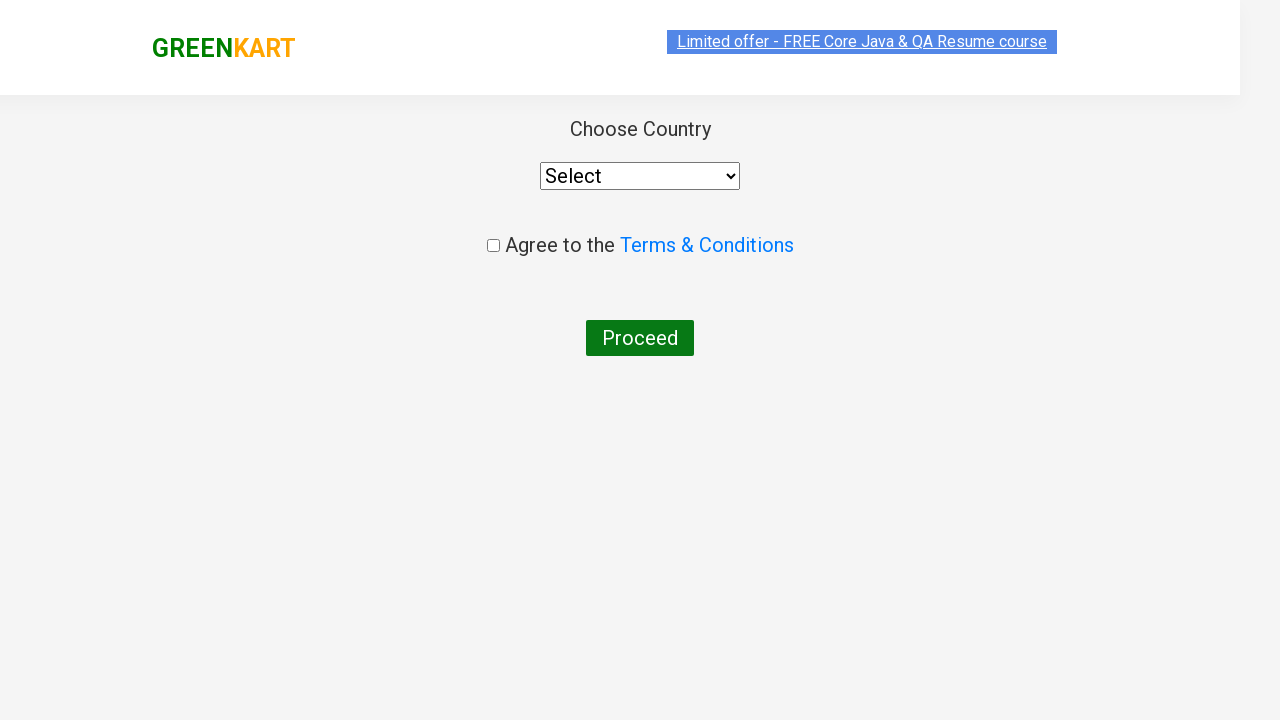